Tests new user registration by navigating to the registration page, filling out the registration form with personal details and credentials, submitting the form, and verifying the success message.

Starting URL: https://parabank.parasoft.com/parabank/index.htm

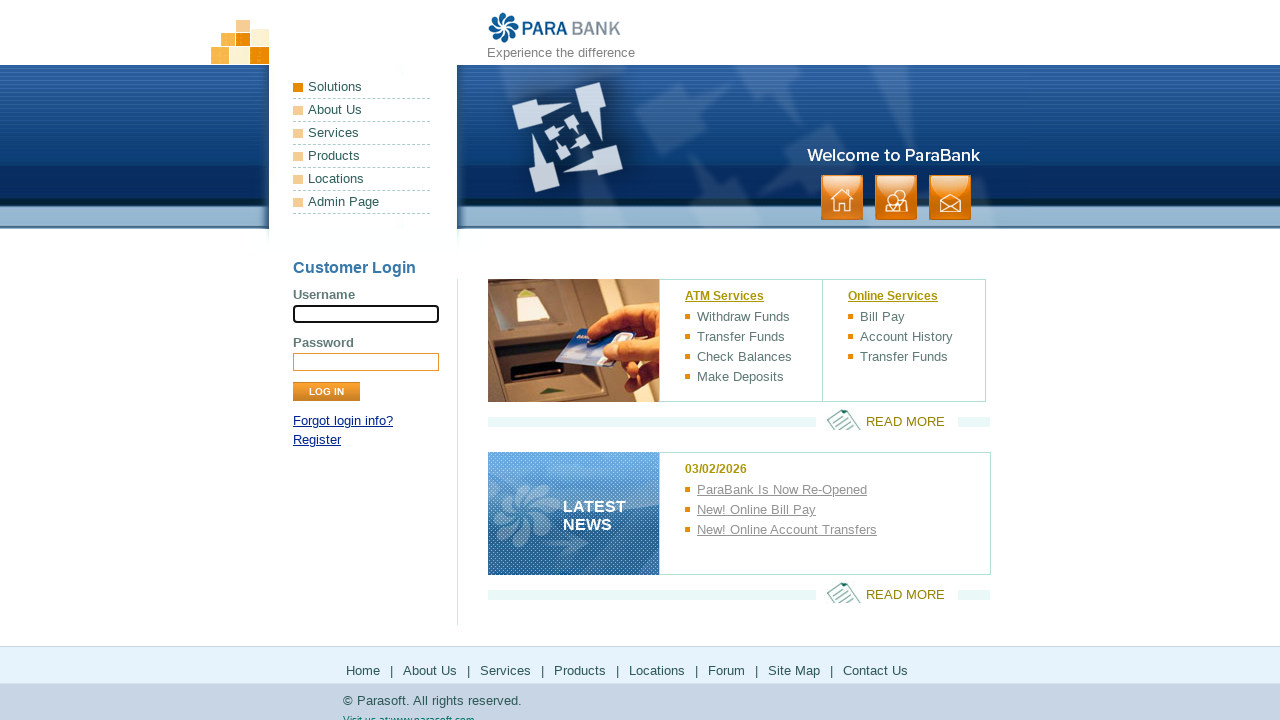

Clicked on Register link at (317, 440) on a:text('Register')
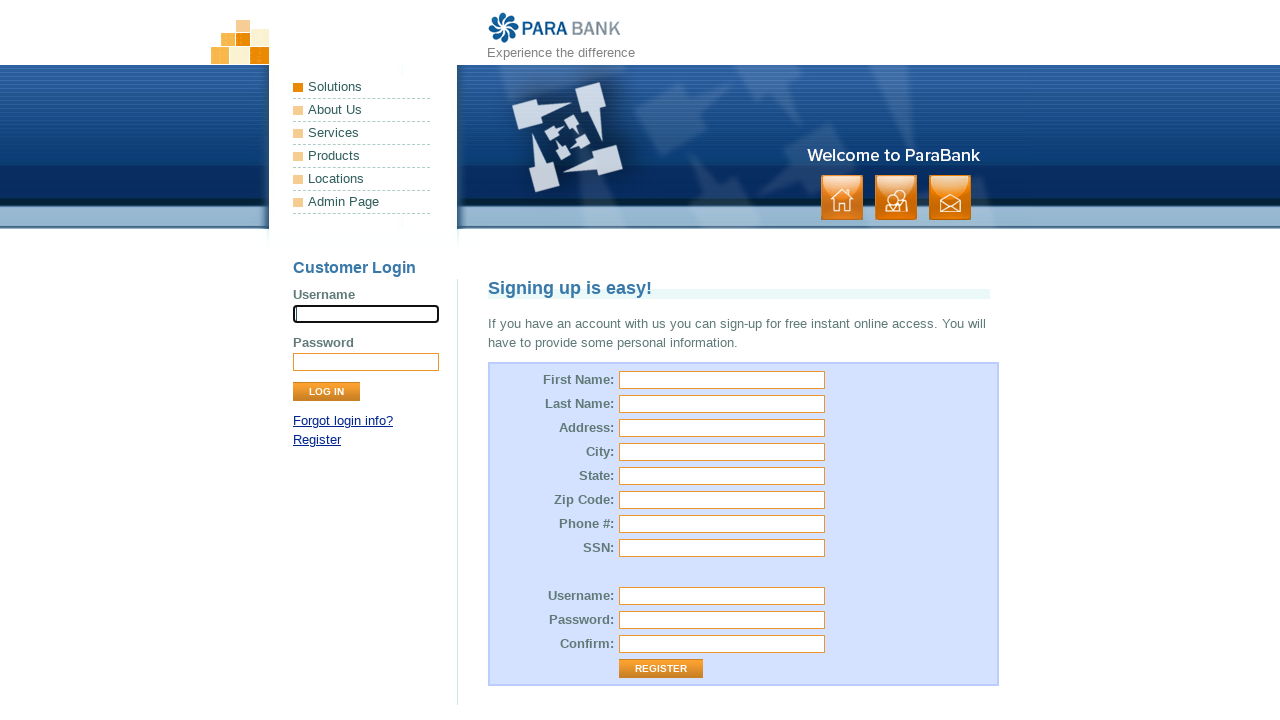

Registration form loaded and first name field is visible
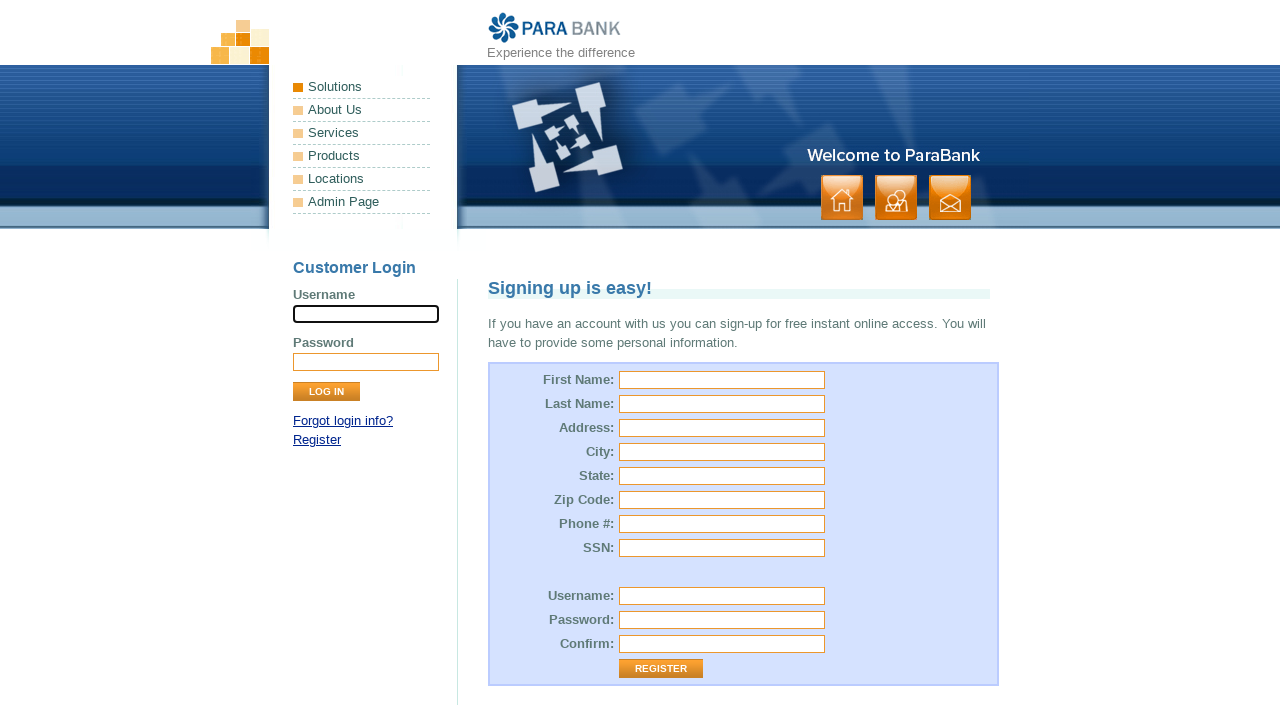

Filled first name field with 'Gemini' on #customer\.firstName
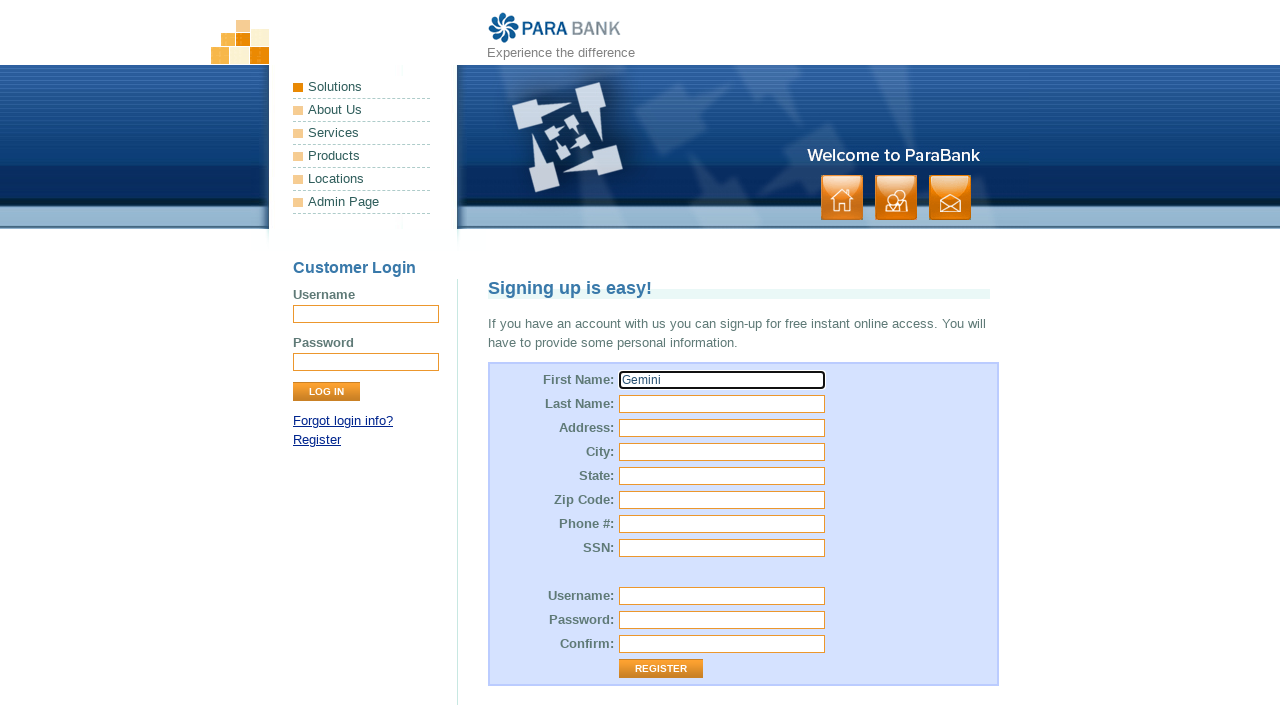

Filled last name field with 'Pro' on #customer\.lastName
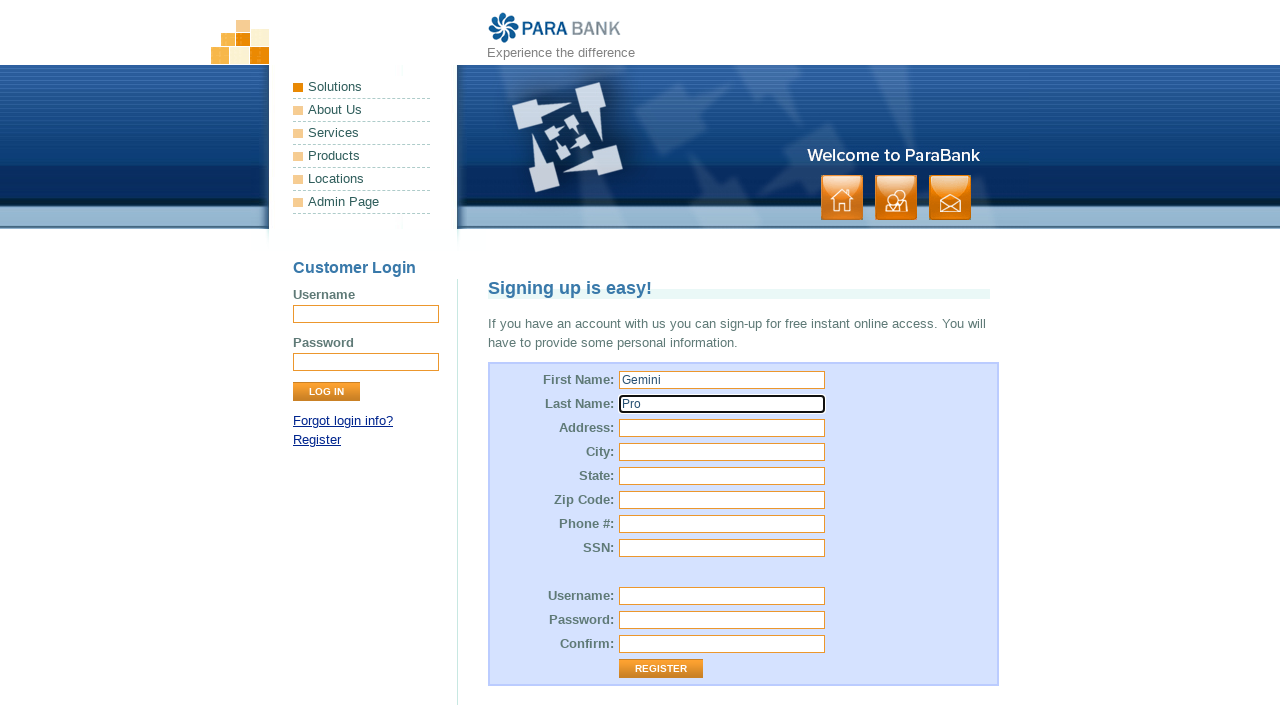

Filled street address with '123 Test St' on #customer\.address\.street
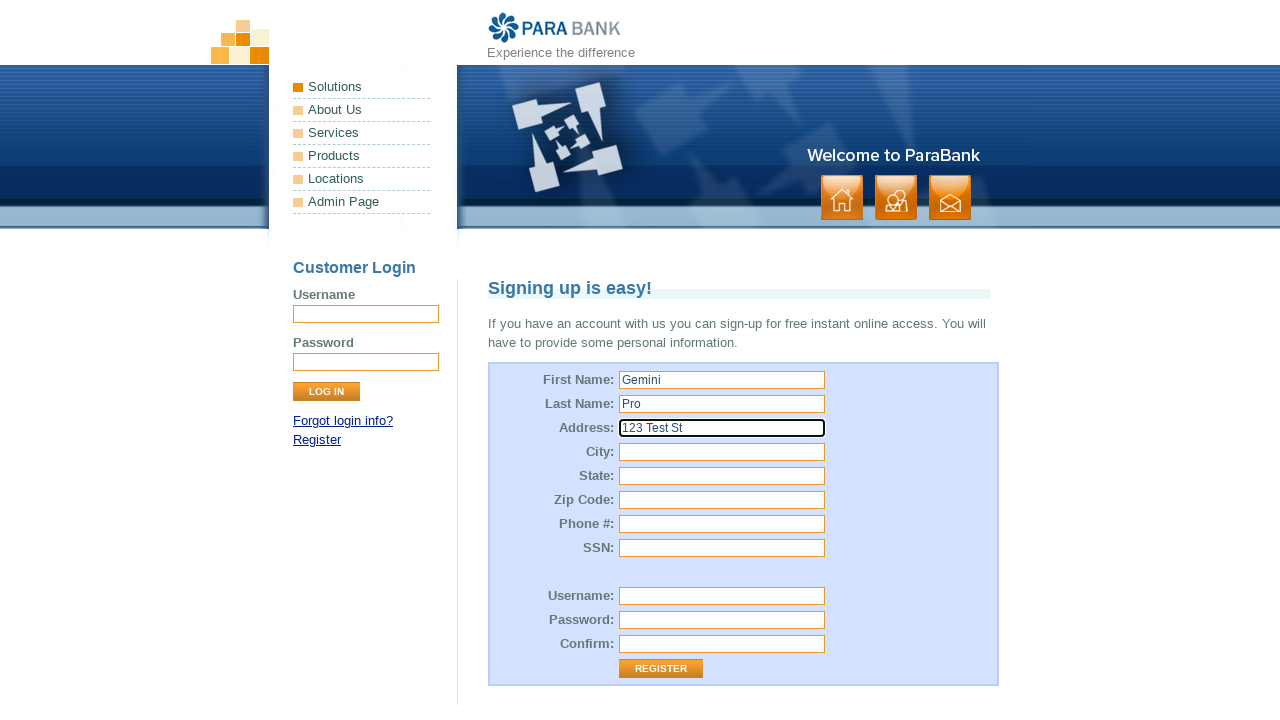

Filled city field with 'Testville' on #customer\.address\.city
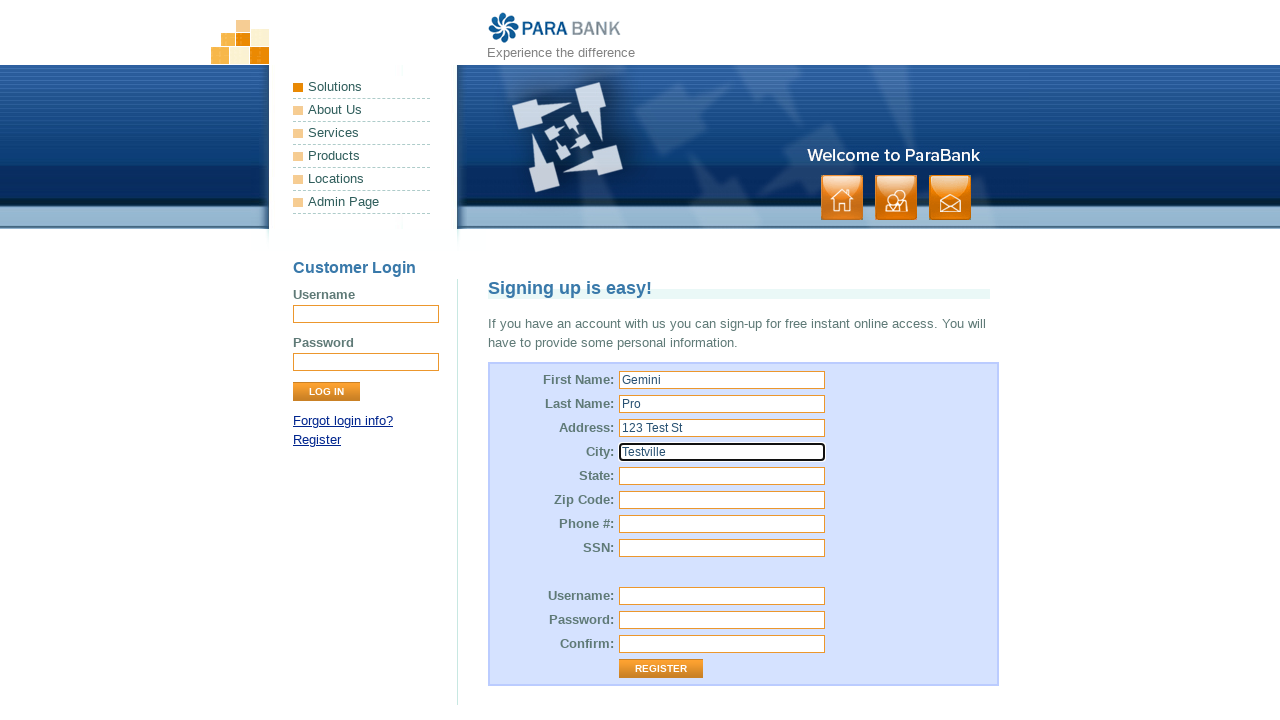

Filled state field with 'TS' on #customer\.address\.state
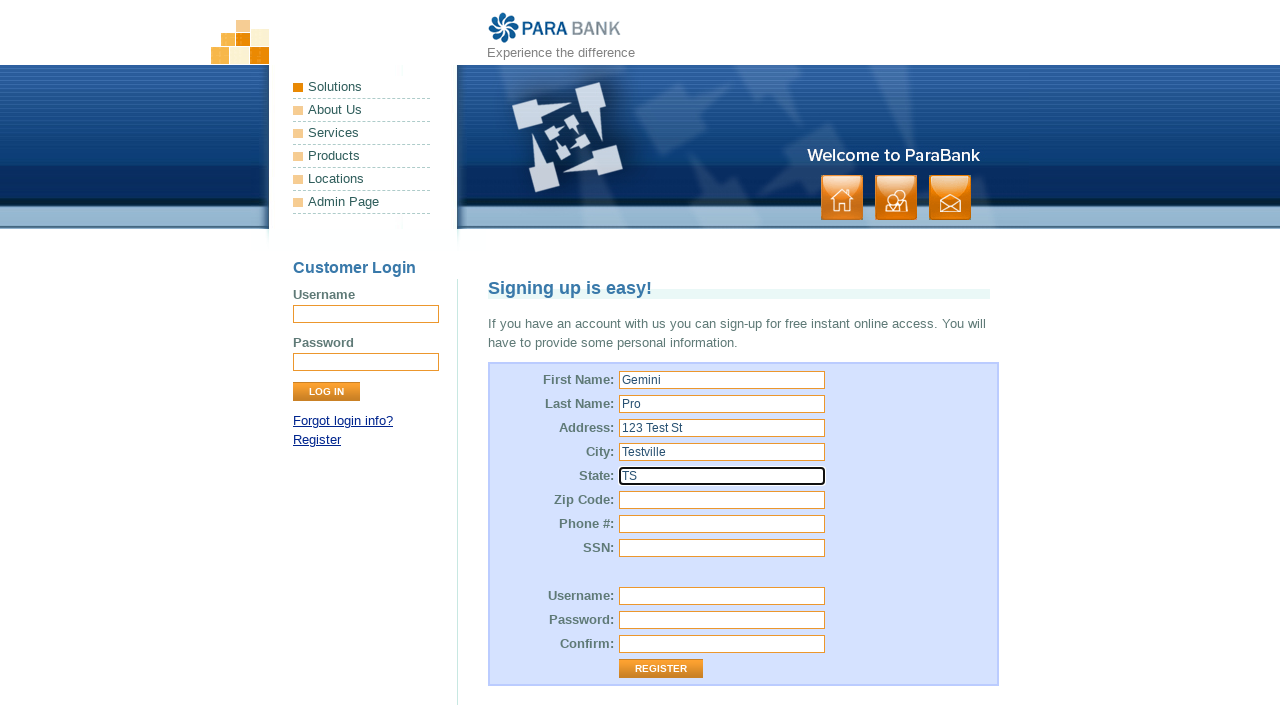

Filled zip code field with '12345' on #customer\.address\.zipCode
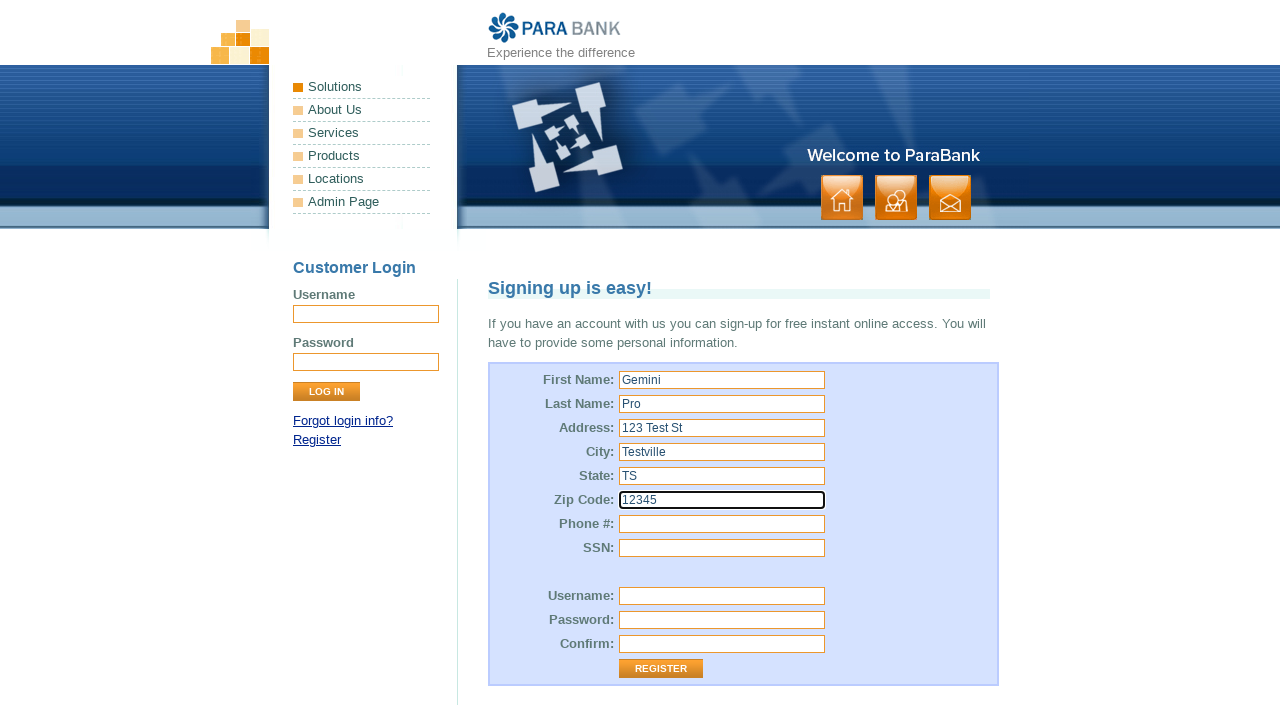

Filled phone number field with '555-1234' on #customer\.phoneNumber
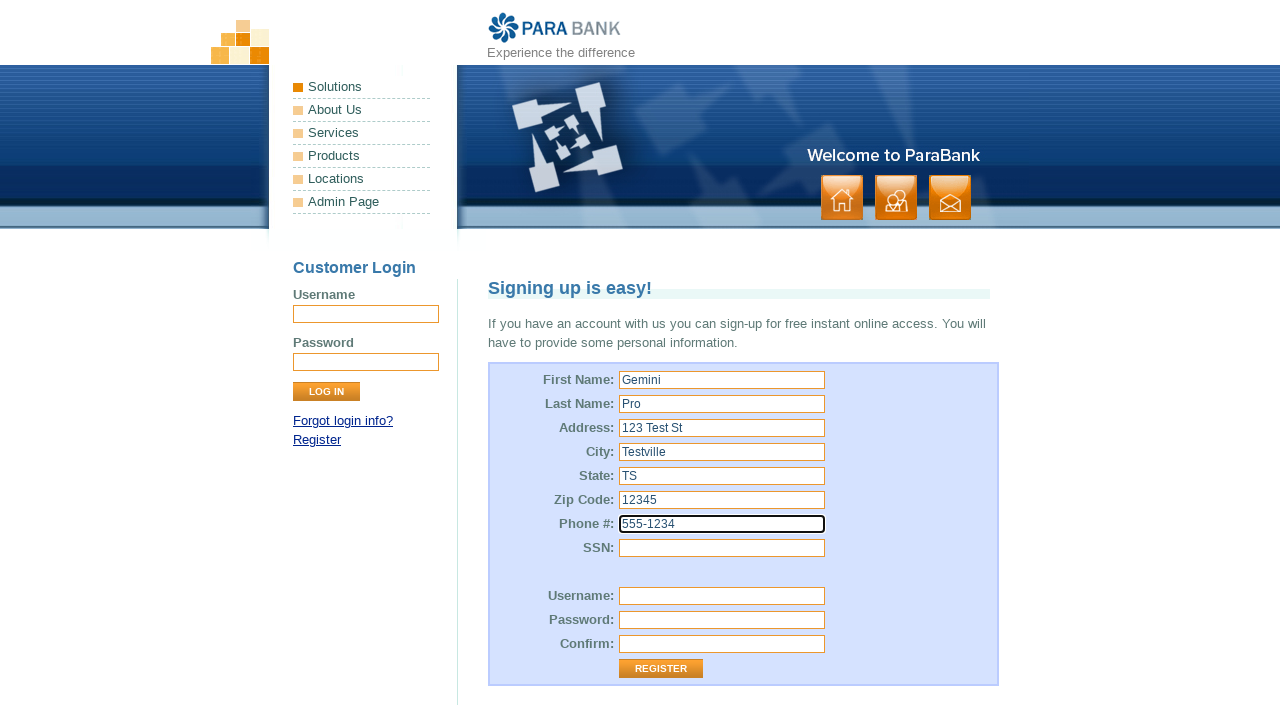

Filled SSN field with '123-456-7890' on #customer\.ssn
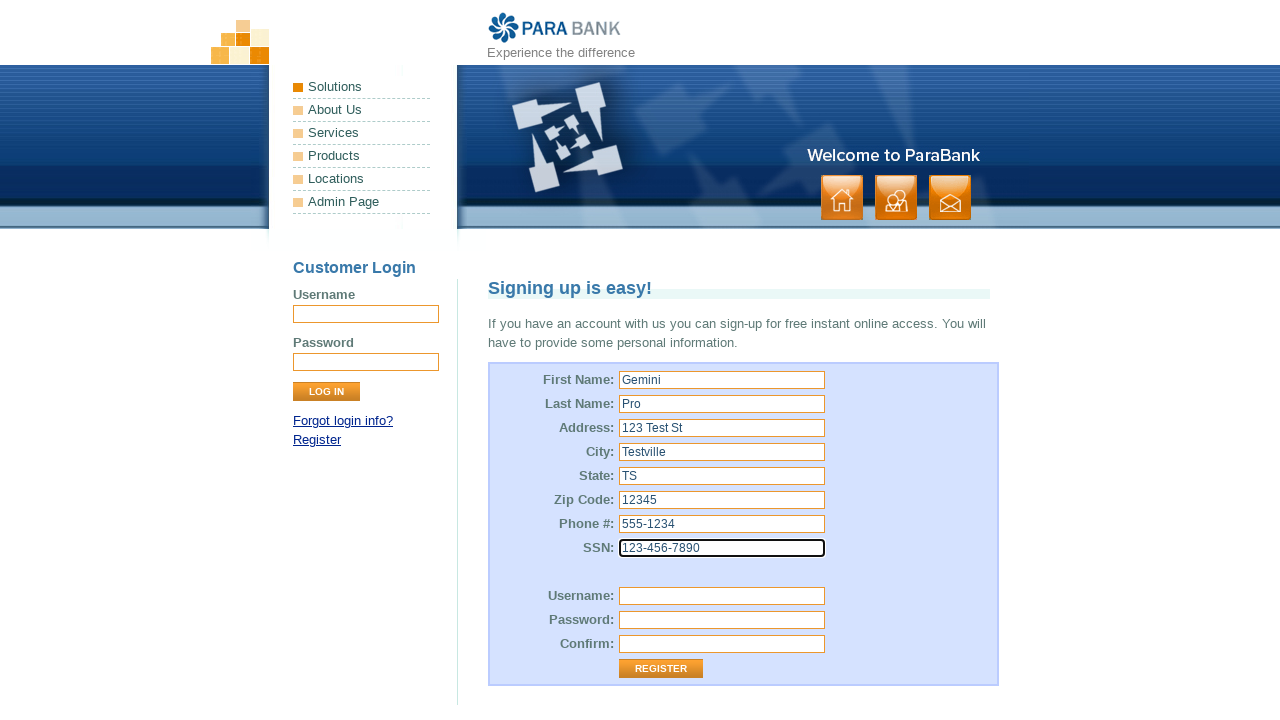

Filled username field with 'gemini_user_20240315' on #customer\.username
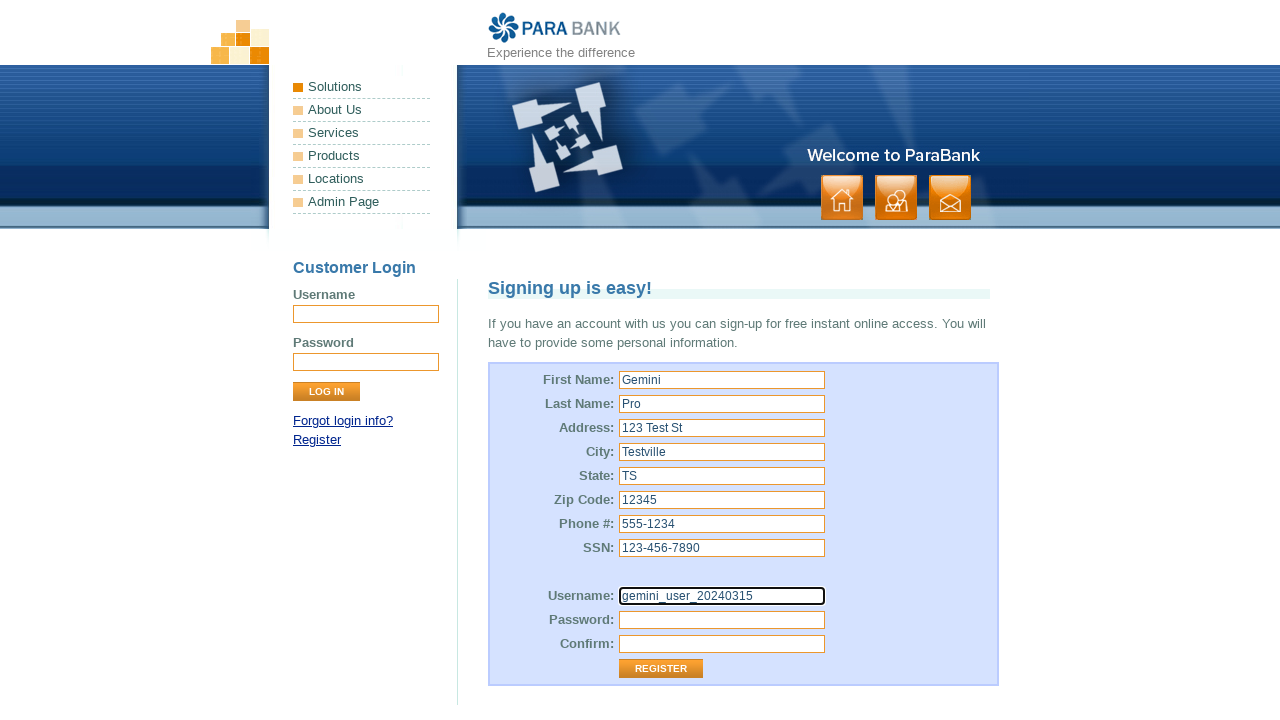

Filled password field with 'password123' on #customer\.password
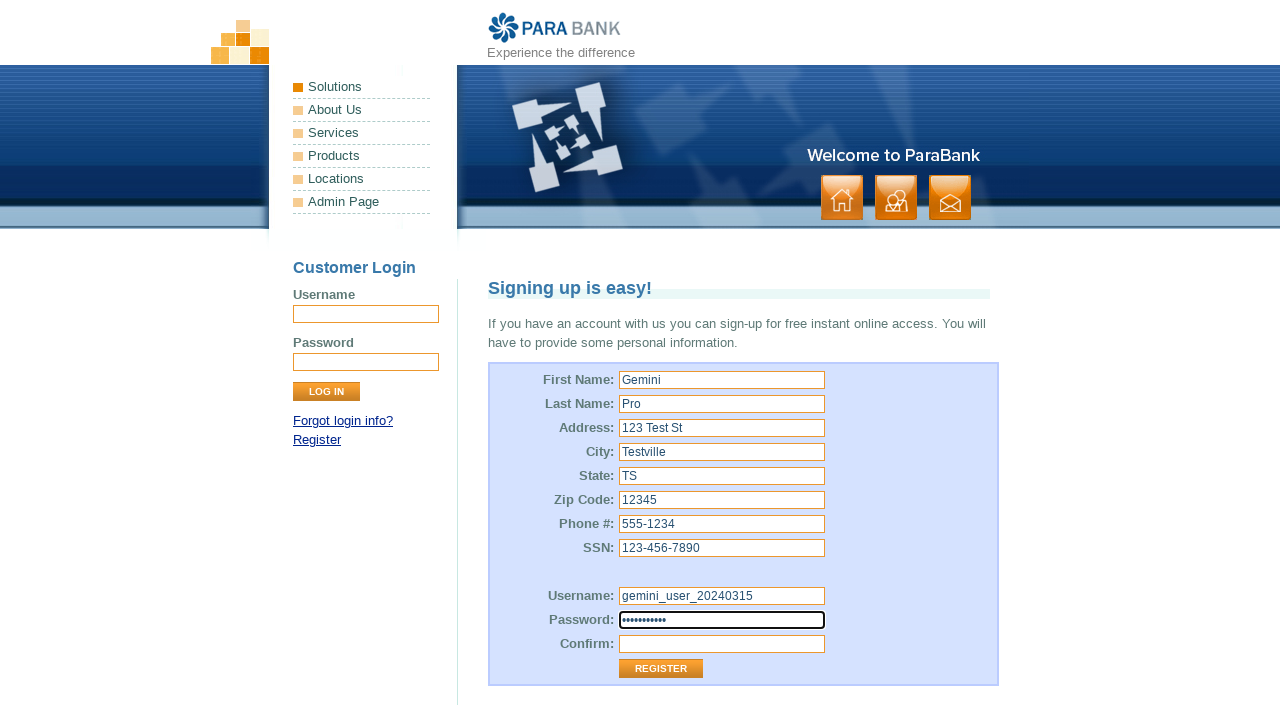

Filled repeated password field with 'password123' on #repeatedPassword
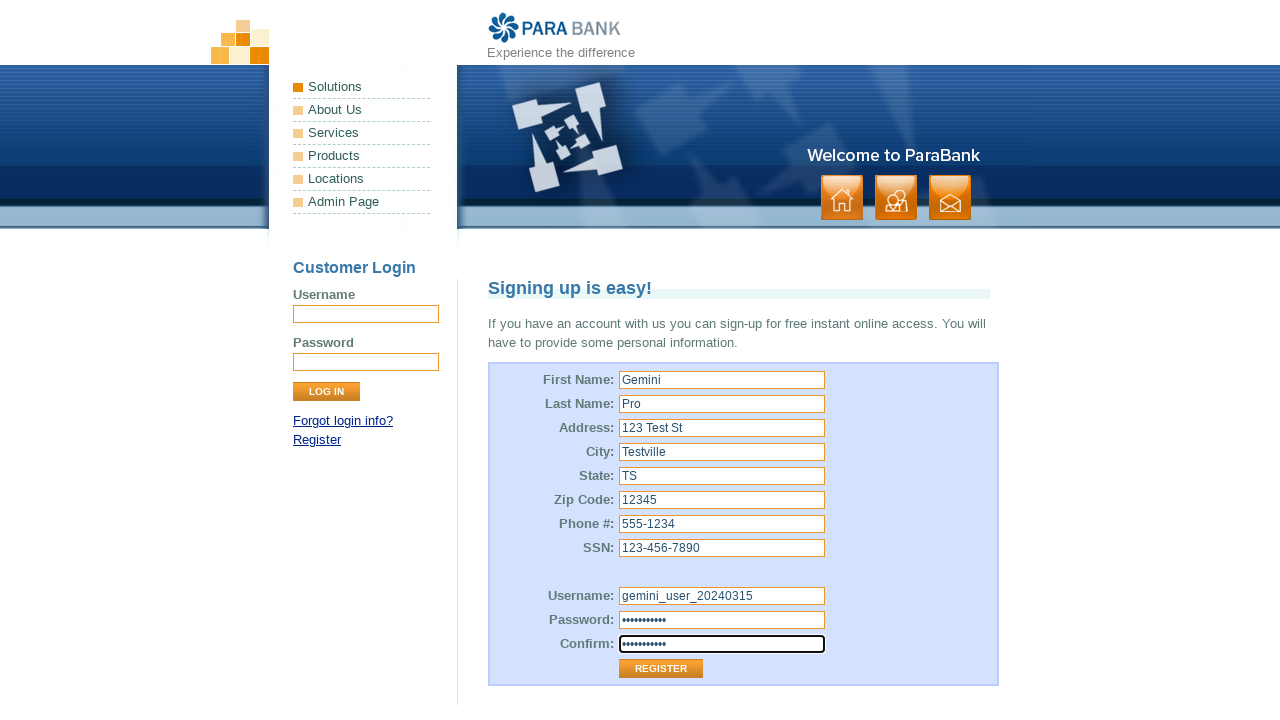

Clicked Register button to submit the form at (661, 669) on input.button[value='Register']
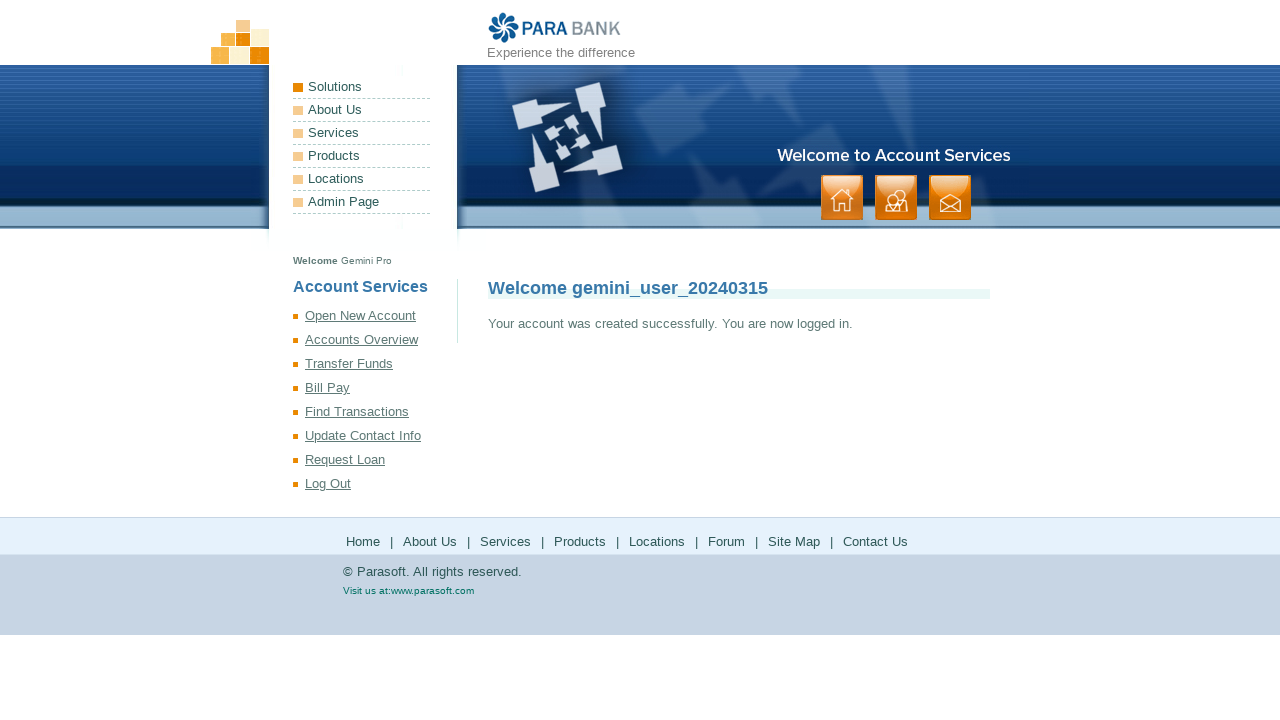

Registration success page loaded with title visible
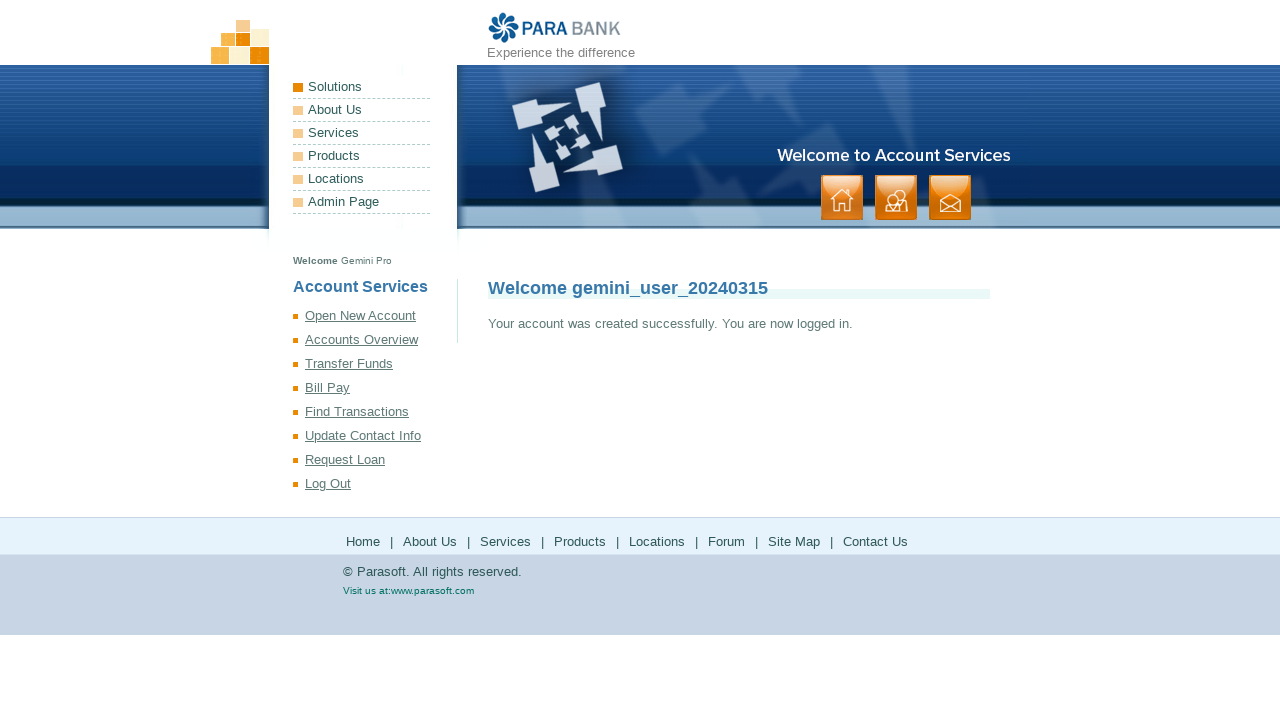

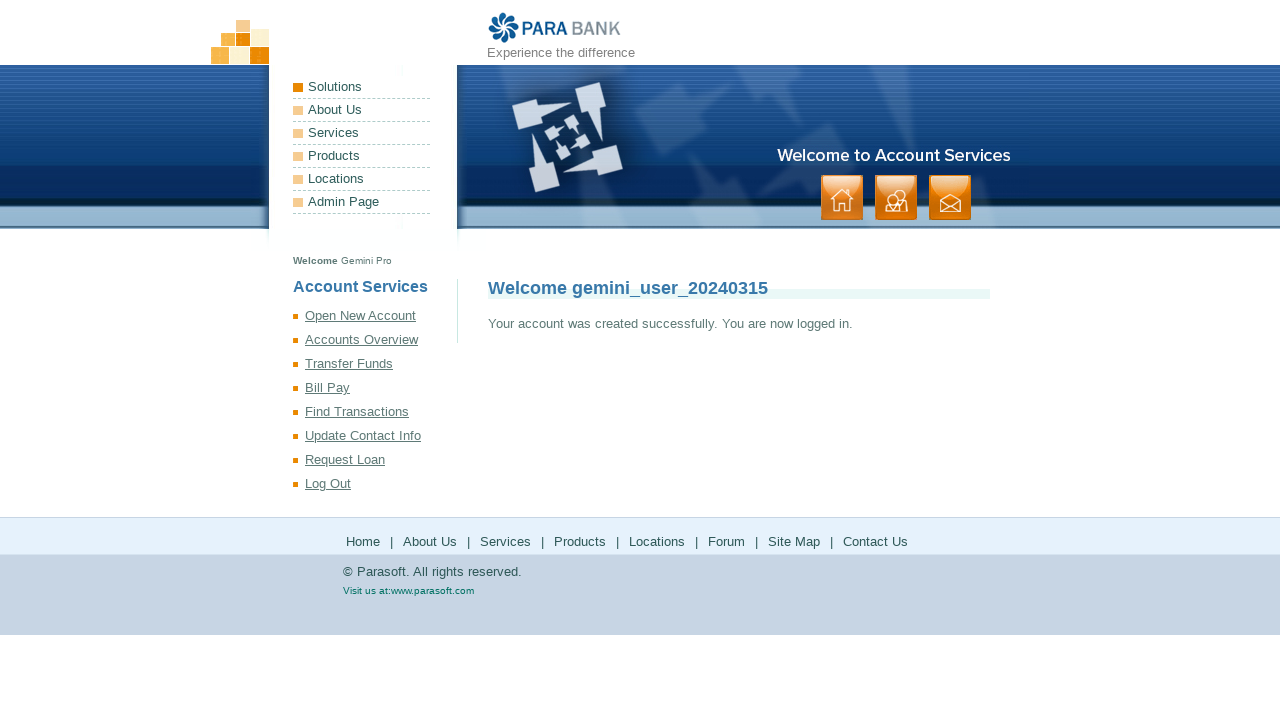